Tests password validation by entering password with less than 6 characters and verifying error messages

Starting URL: https://alada.vn/tai-khoan/dang-ky.html

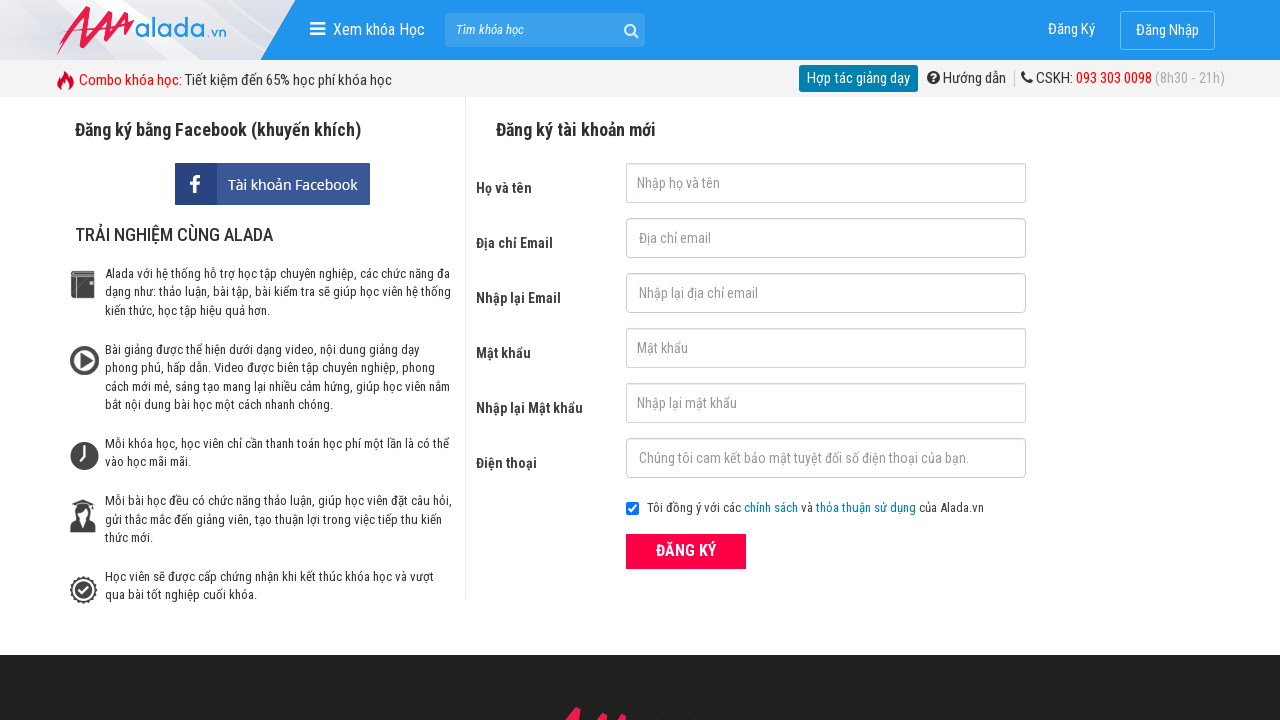

Filled firstname field with 'Nguyen Thanh' on #txtFirstname
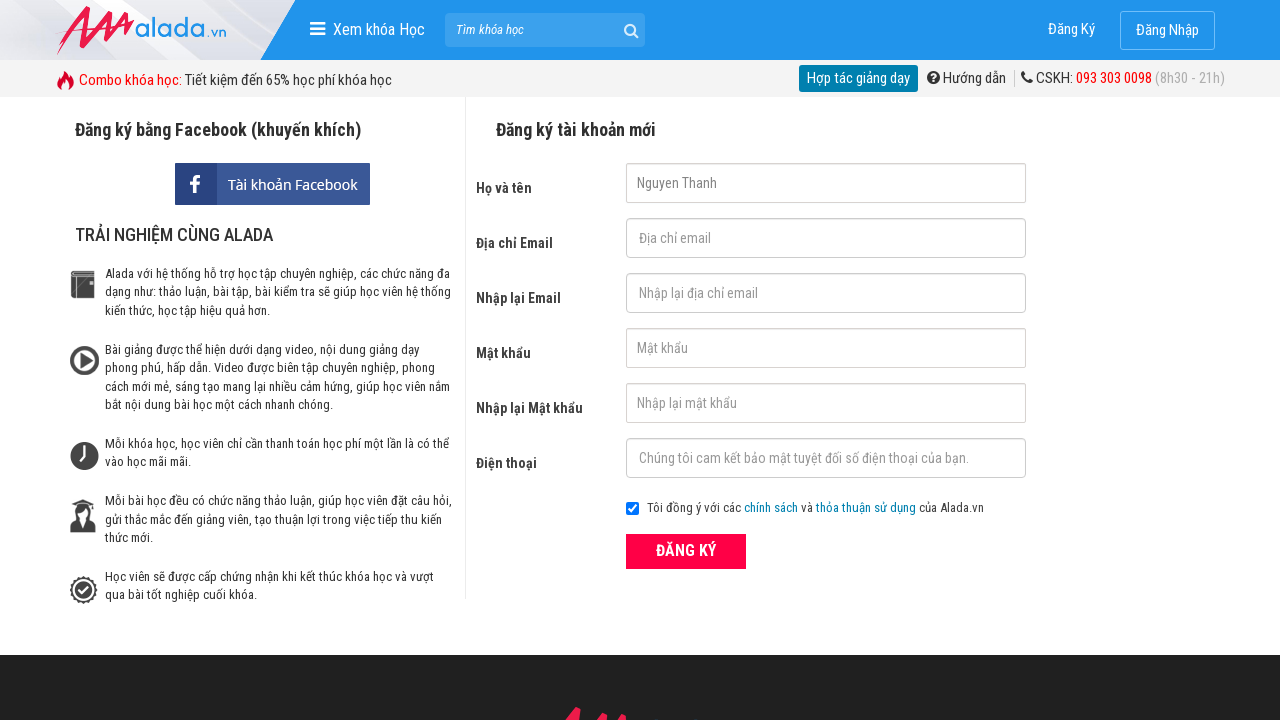

Filled email field with 'nguyenthithanh0894@gmail.com' on #txtEmail
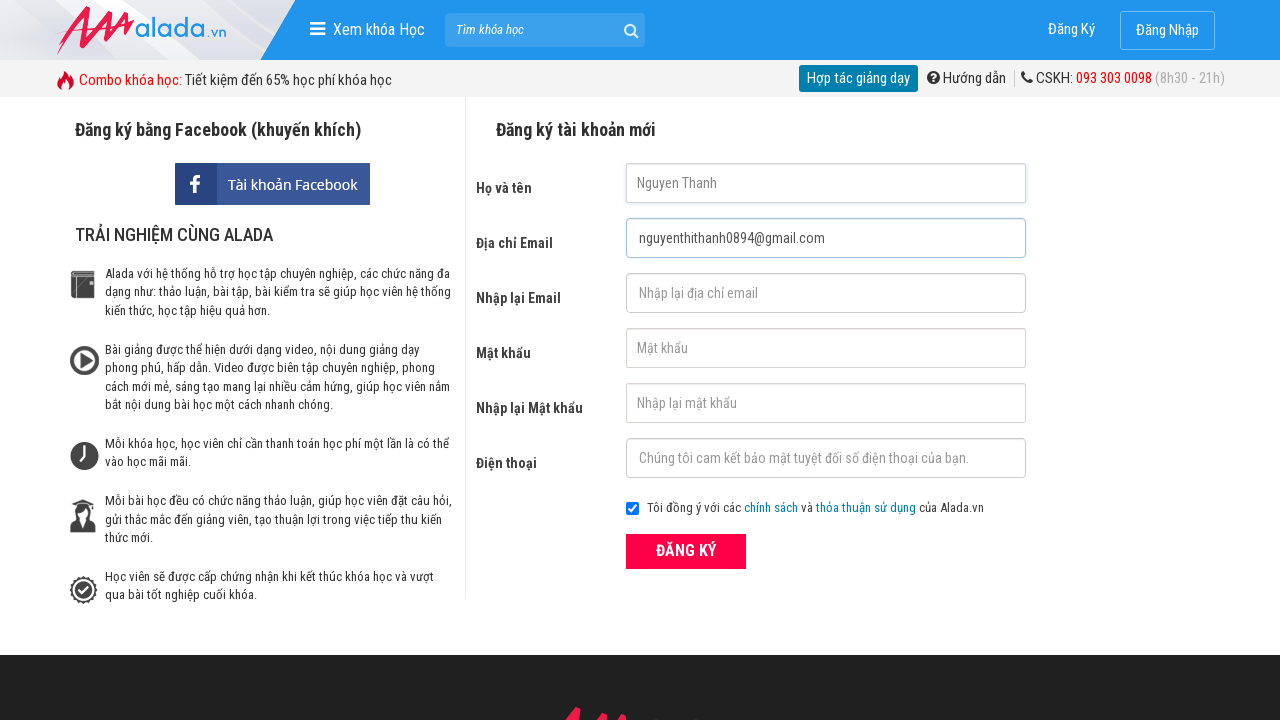

Filled confirm email field with 'nguyenthithanh0894@gmail.com' on #txtCEmail
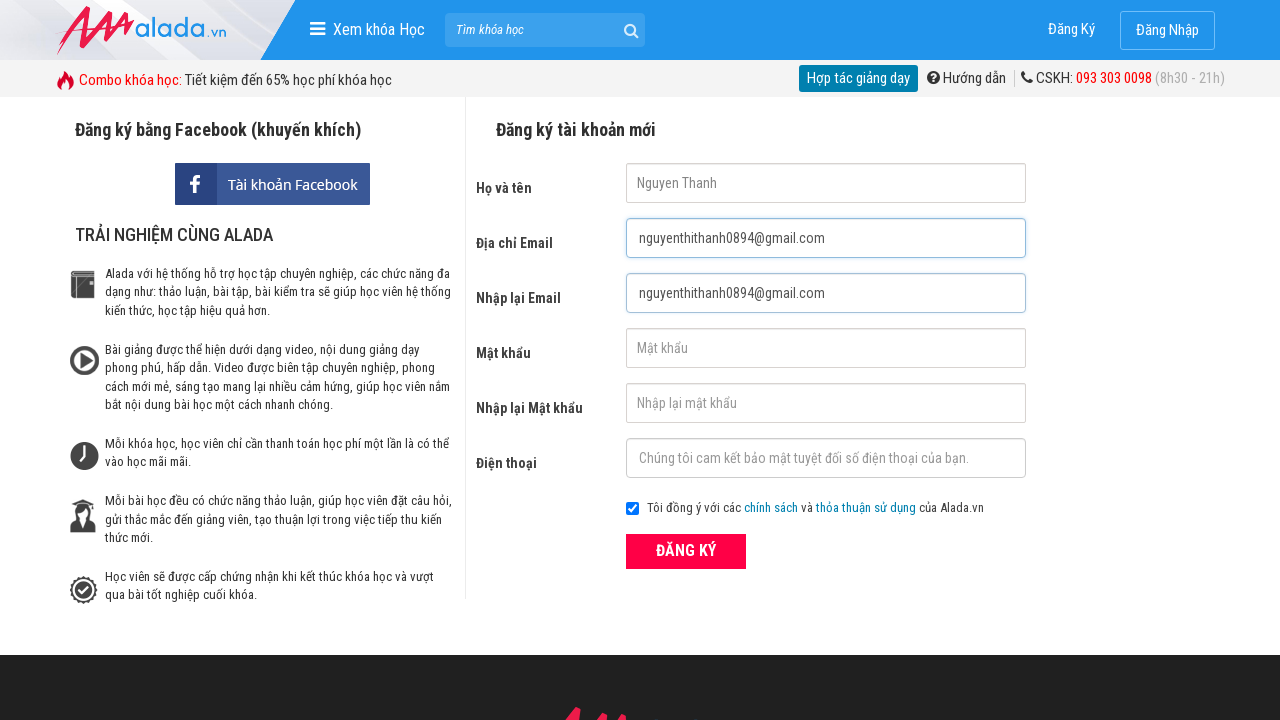

Filled password field with '123' (less than 6 characters) on #txtPassword
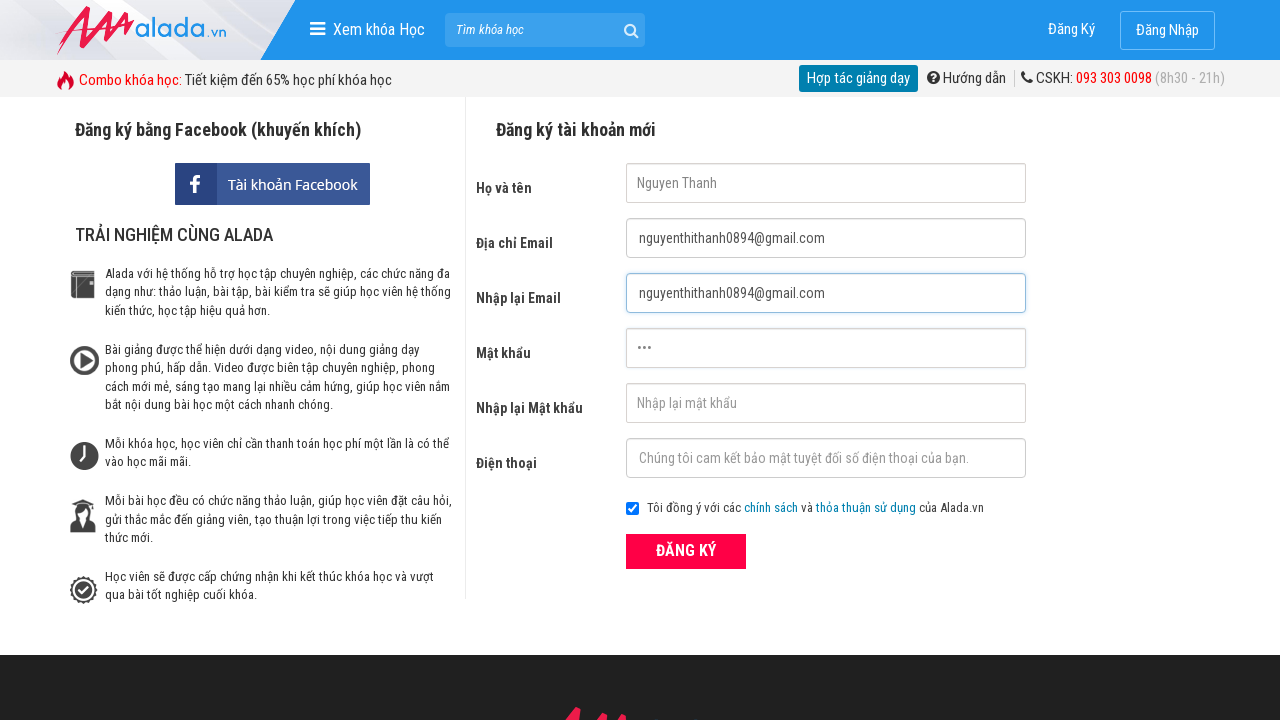

Filled confirm password field with '123' on #txtCPassword
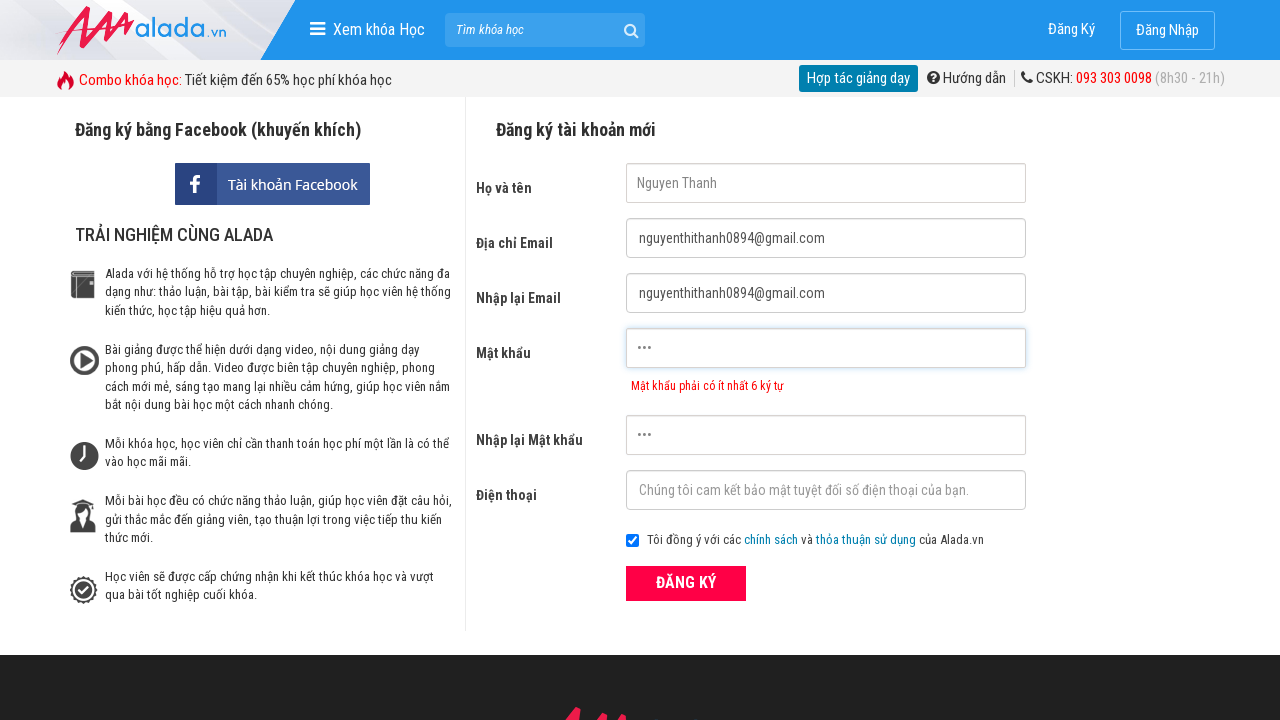

Filled phone number field with '0346780987' on #txtPhone
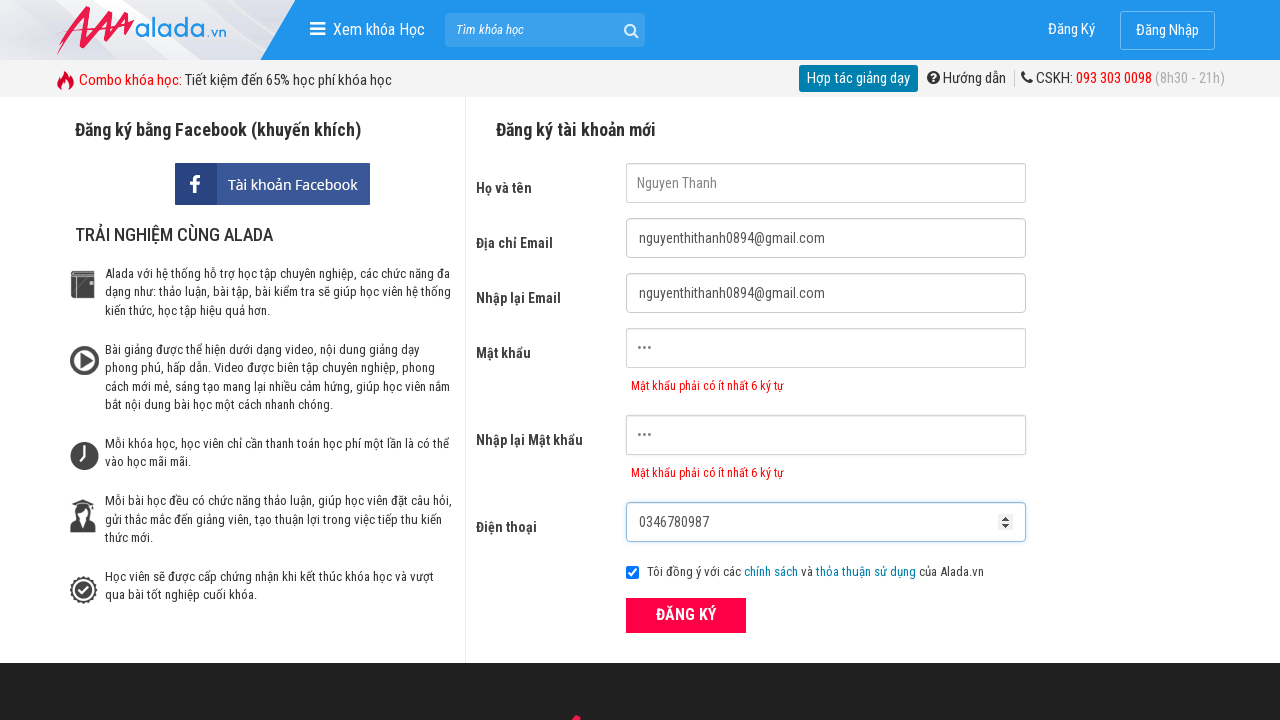

Clicked submit button to register at (686, 615) on button.btn_pink_sm.fs16[type='submit']
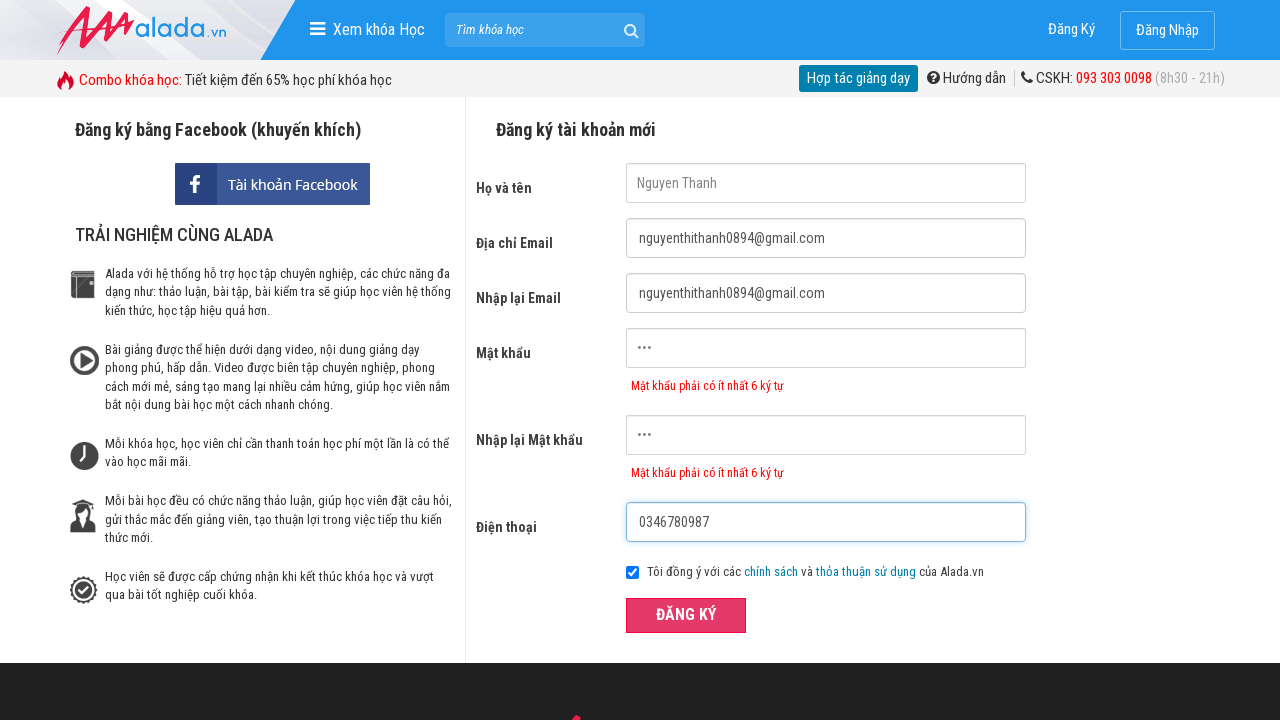

Password error message appeared
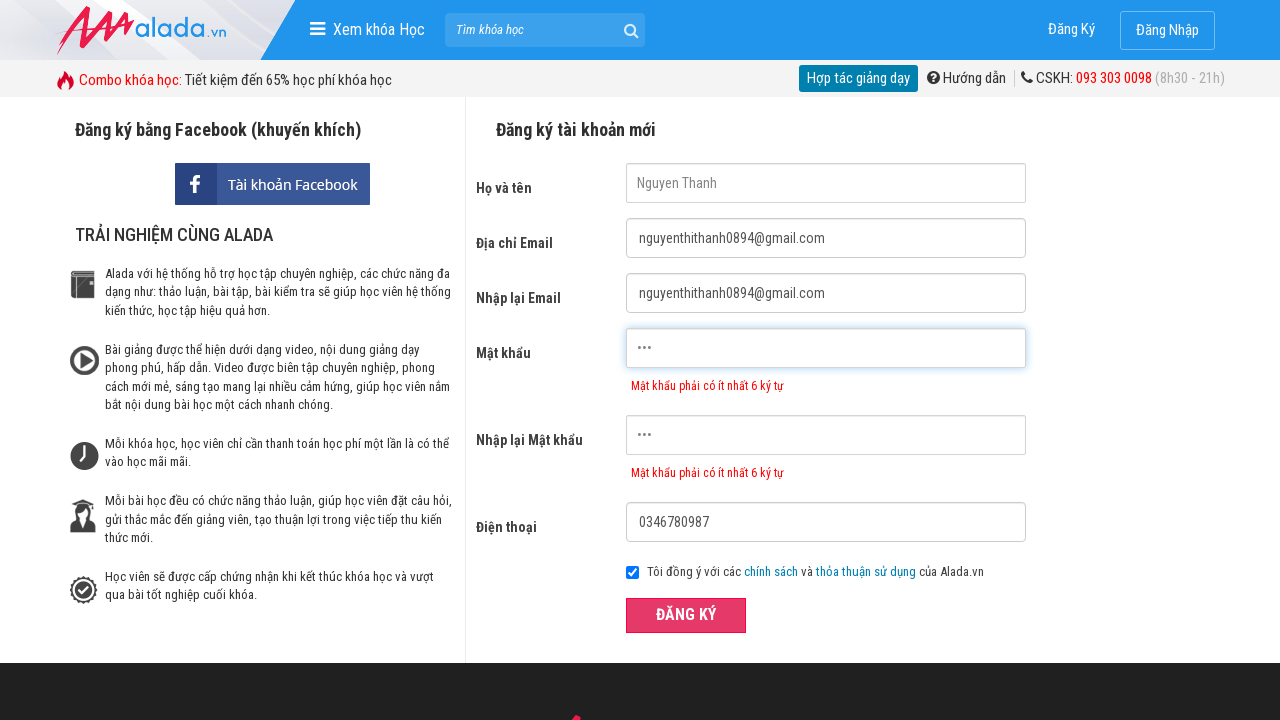

Confirm password error message appeared
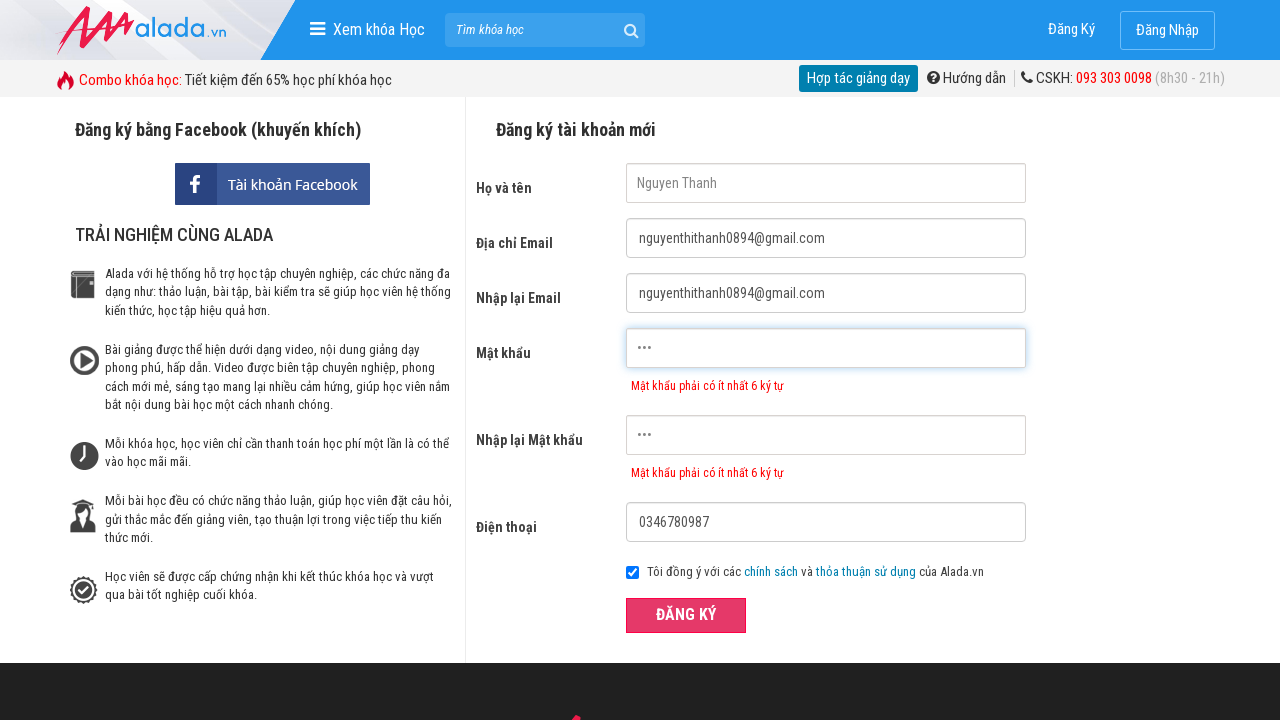

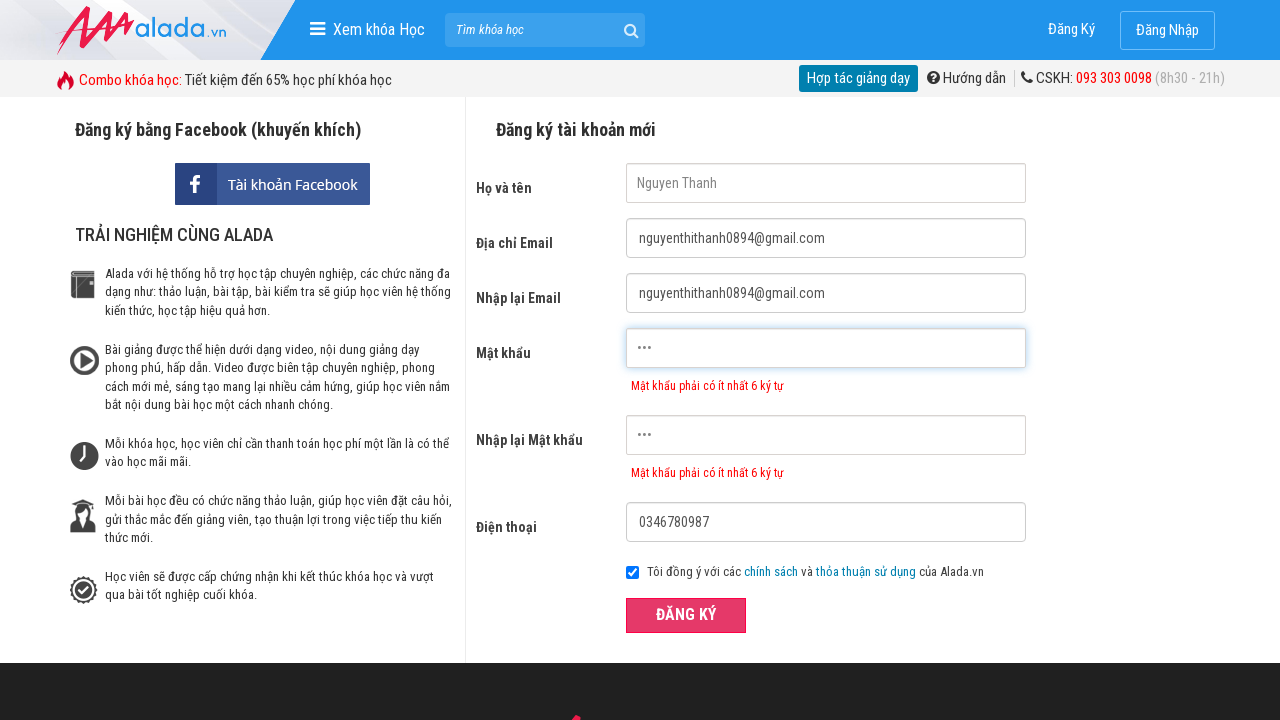